Navigates to the automation practice page and verifies that footer links are present and accessible

Starting URL: https://rahulshettyacademy.com/AutomationPractice/

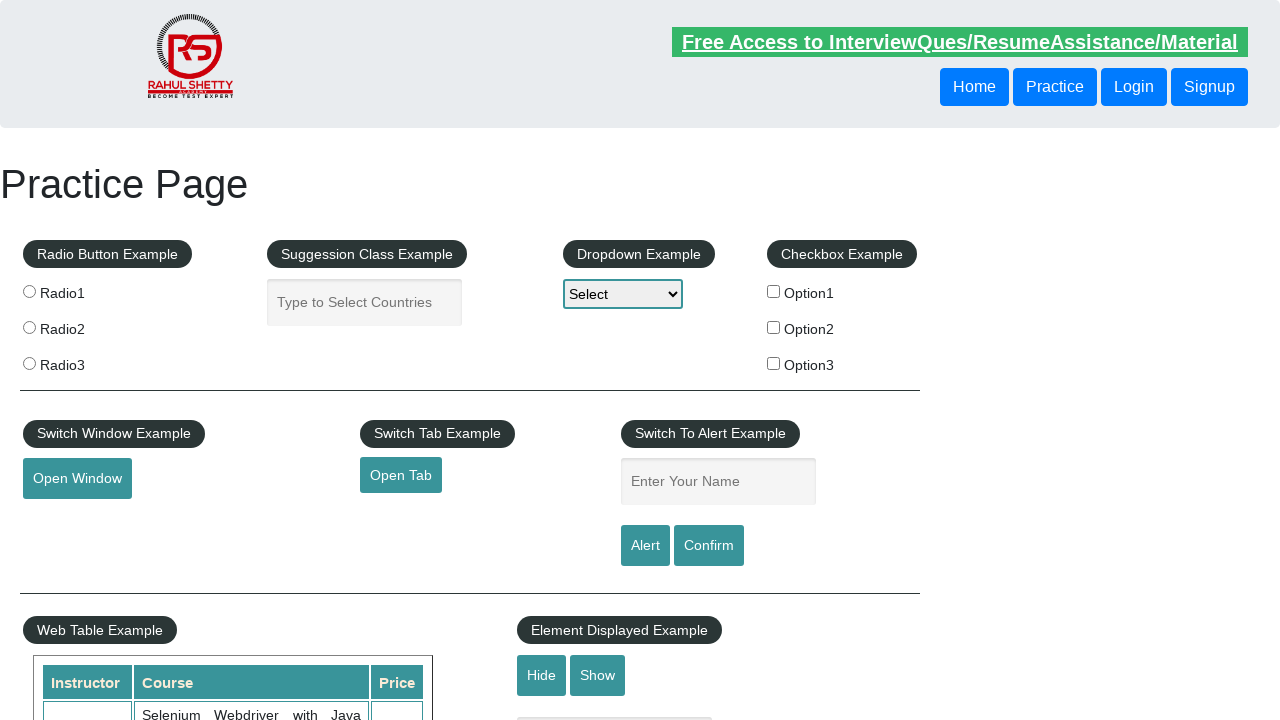

Navigated to automation practice page
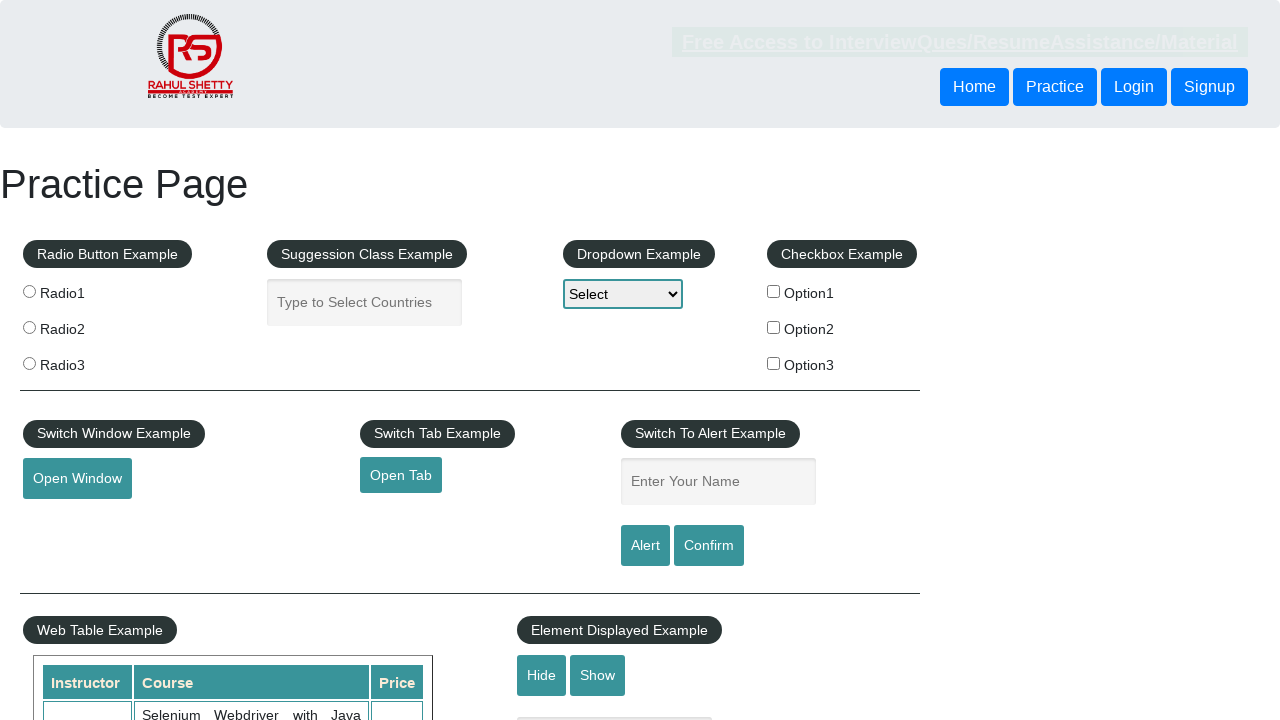

Waited for footer links to be present
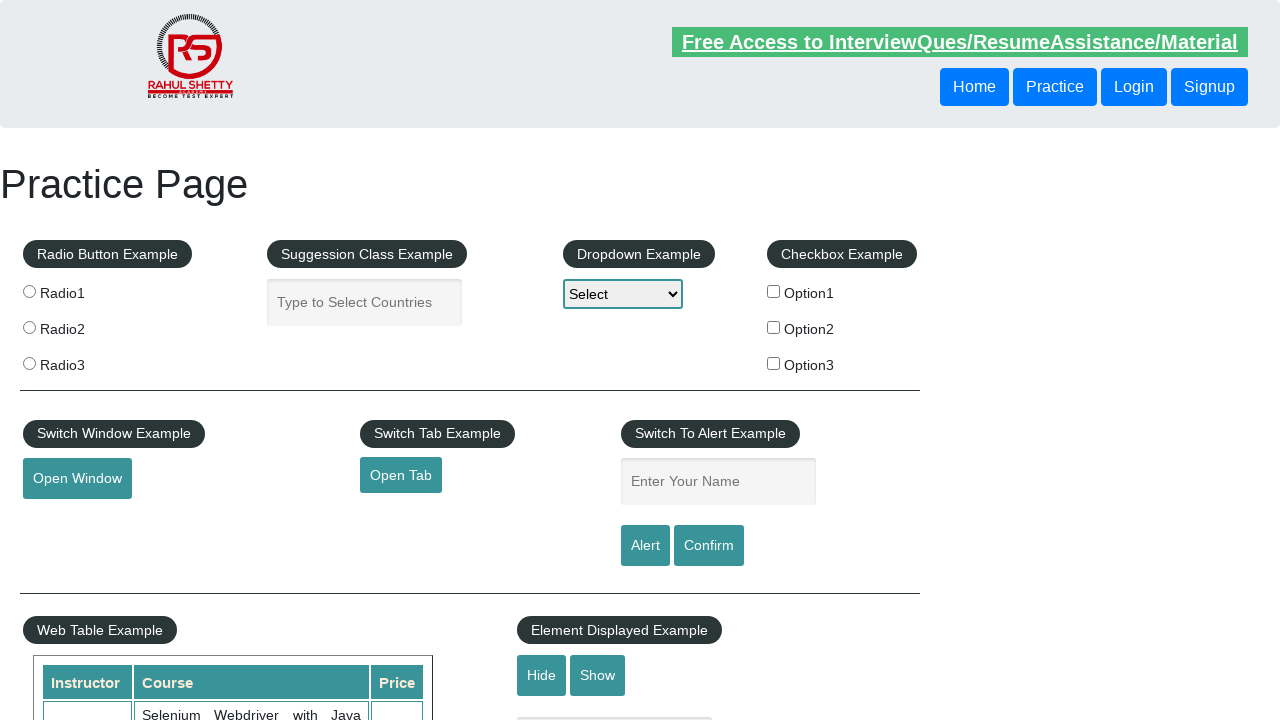

Retrieved all footer links from the page
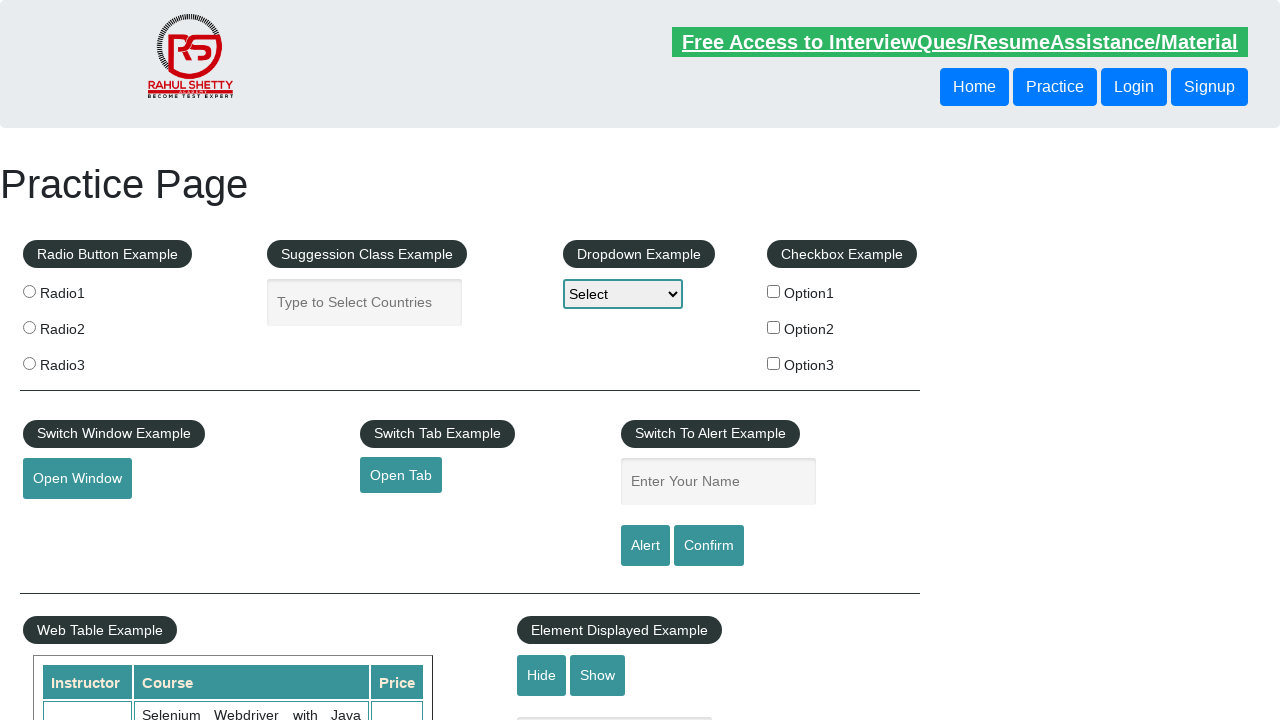

Verified footer links exist - found 20 footer links
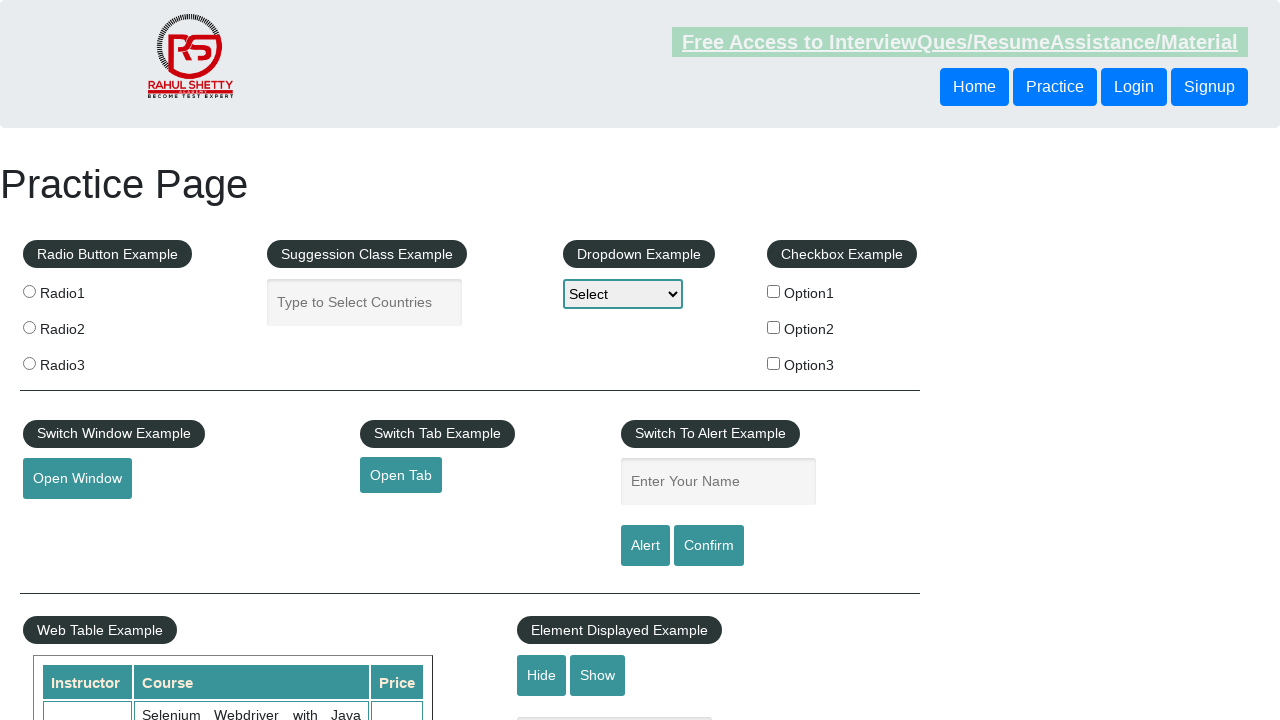

Verified footer link has valid href attribute: #
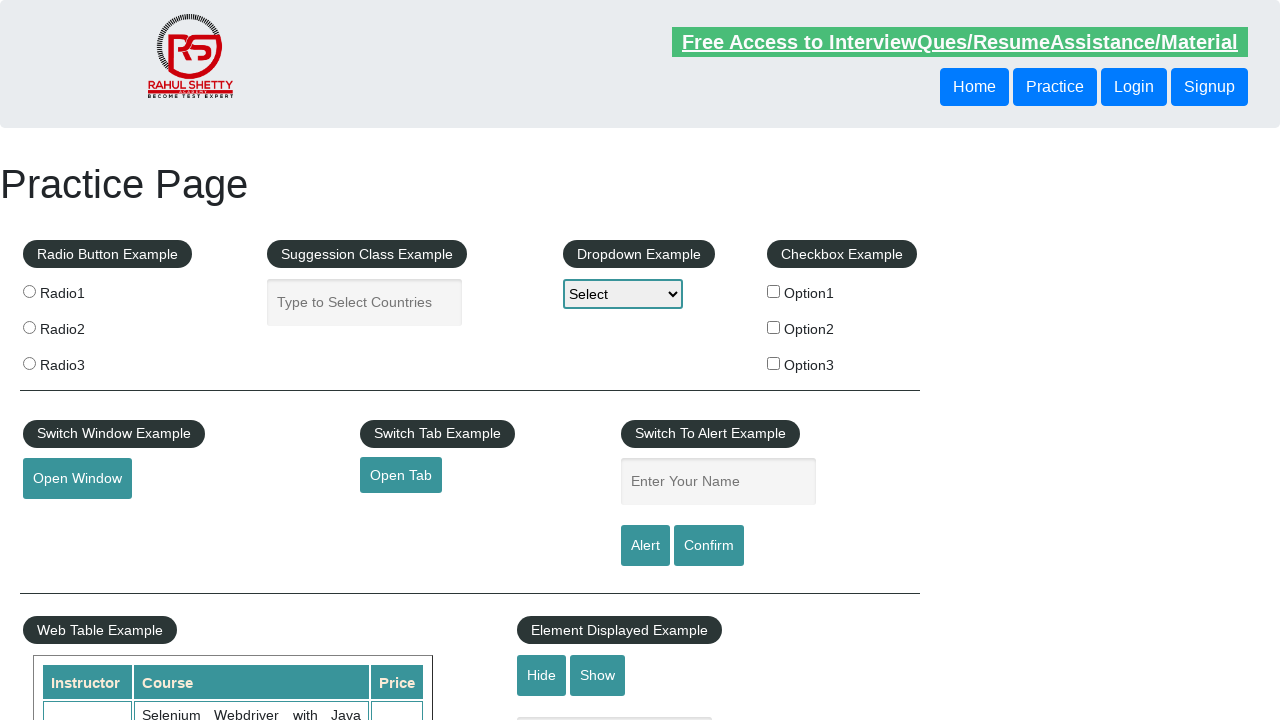

Verified footer link has valid href attribute: http://www.restapitutorial.com/
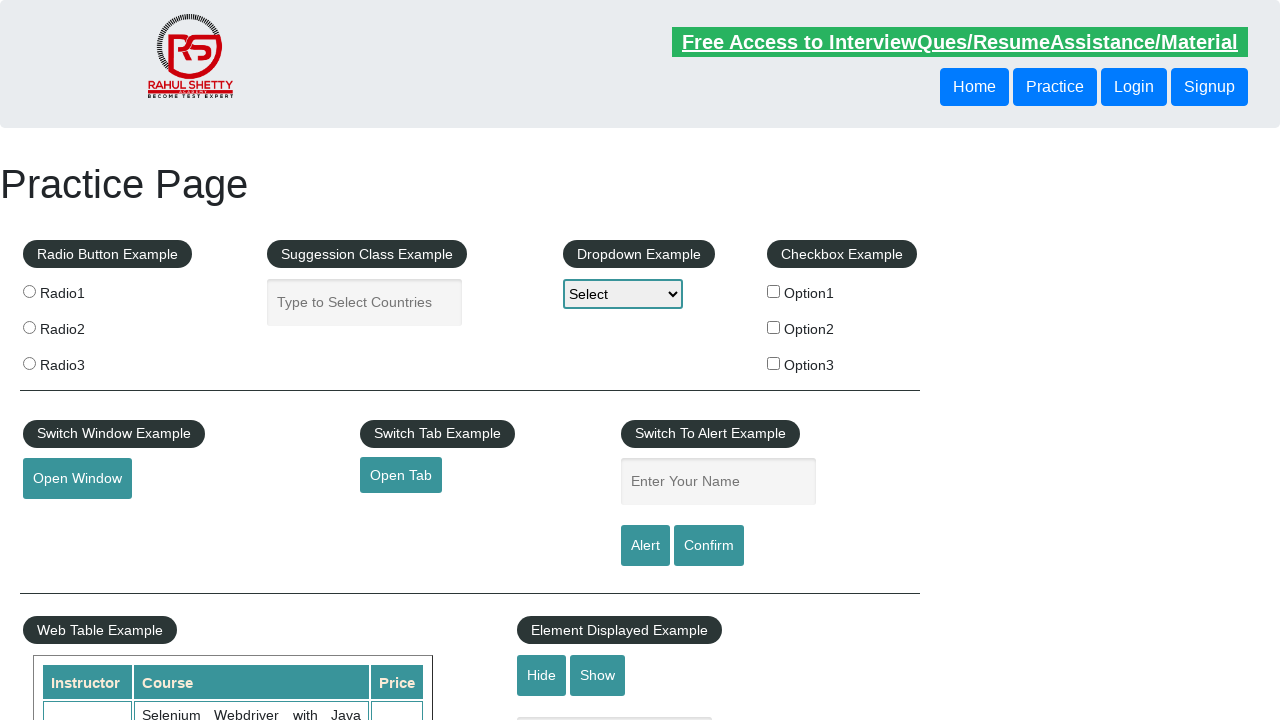

Verified footer link has valid href attribute: https://www.soapui.org/
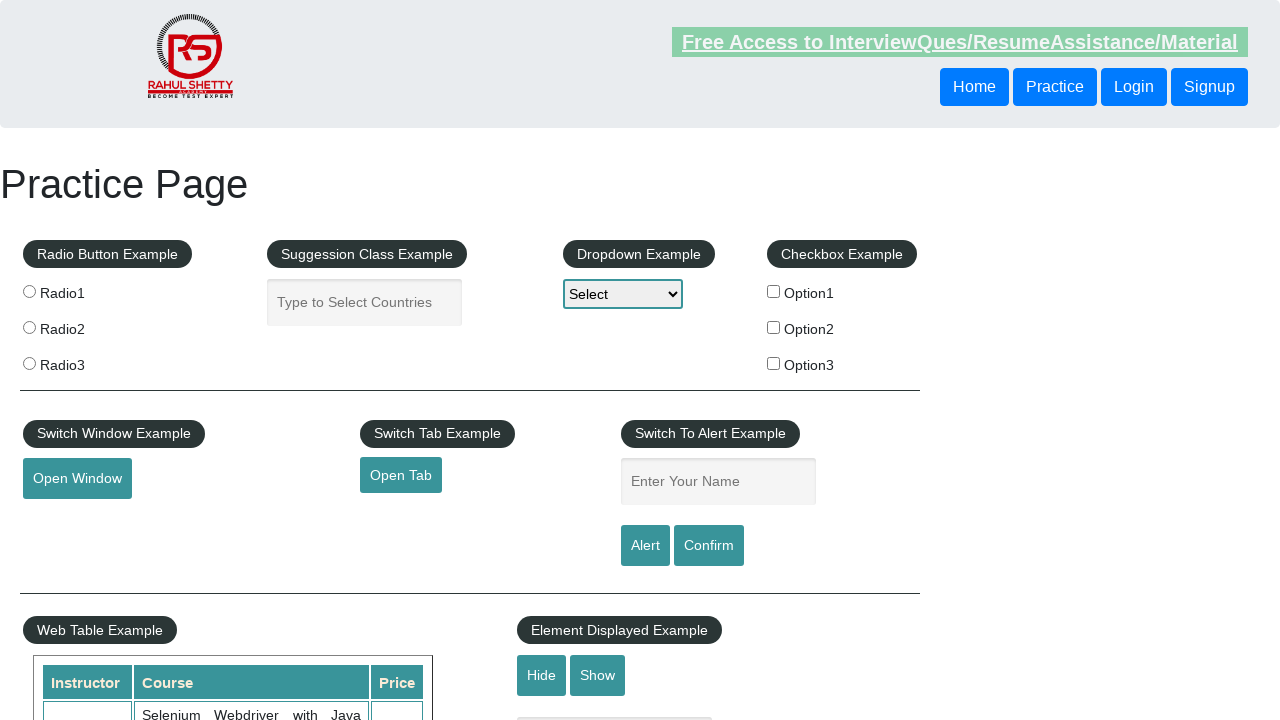

Verified footer link has valid href attribute: https://courses.rahulshettyacademy.com/p/appium-tutorial
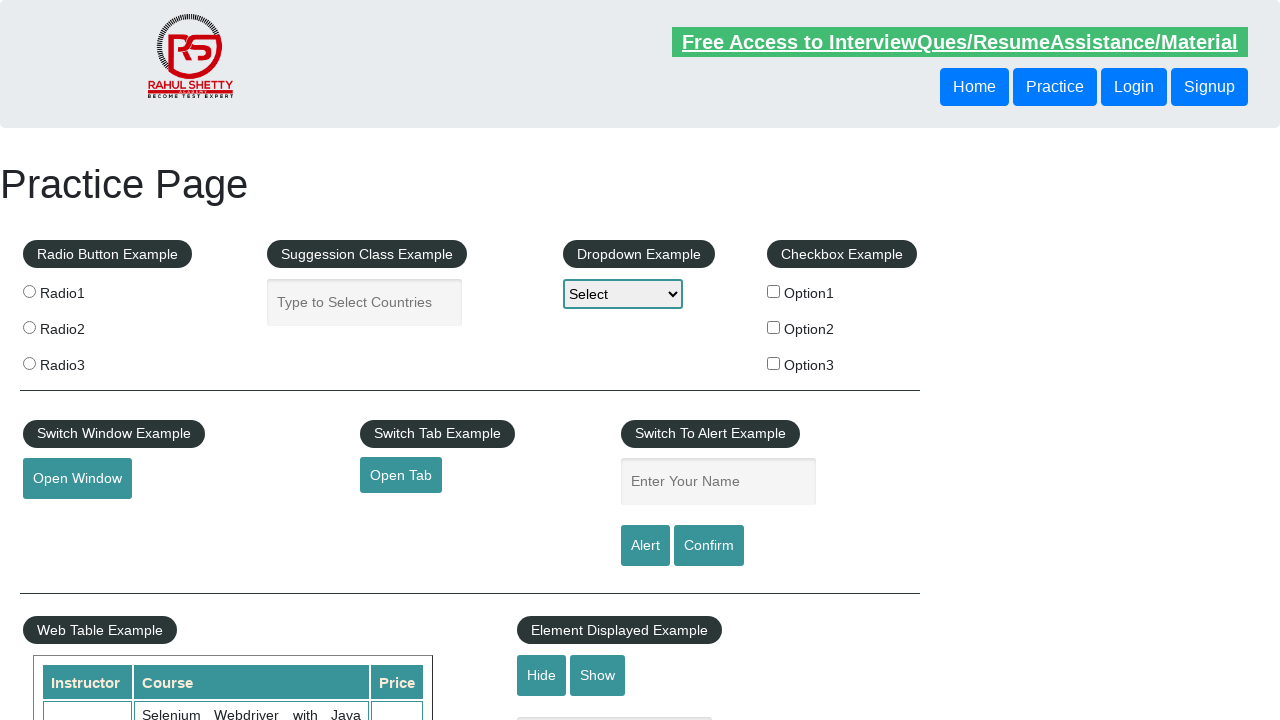

Verified footer link has valid href attribute: https://jmeter.apache.org/
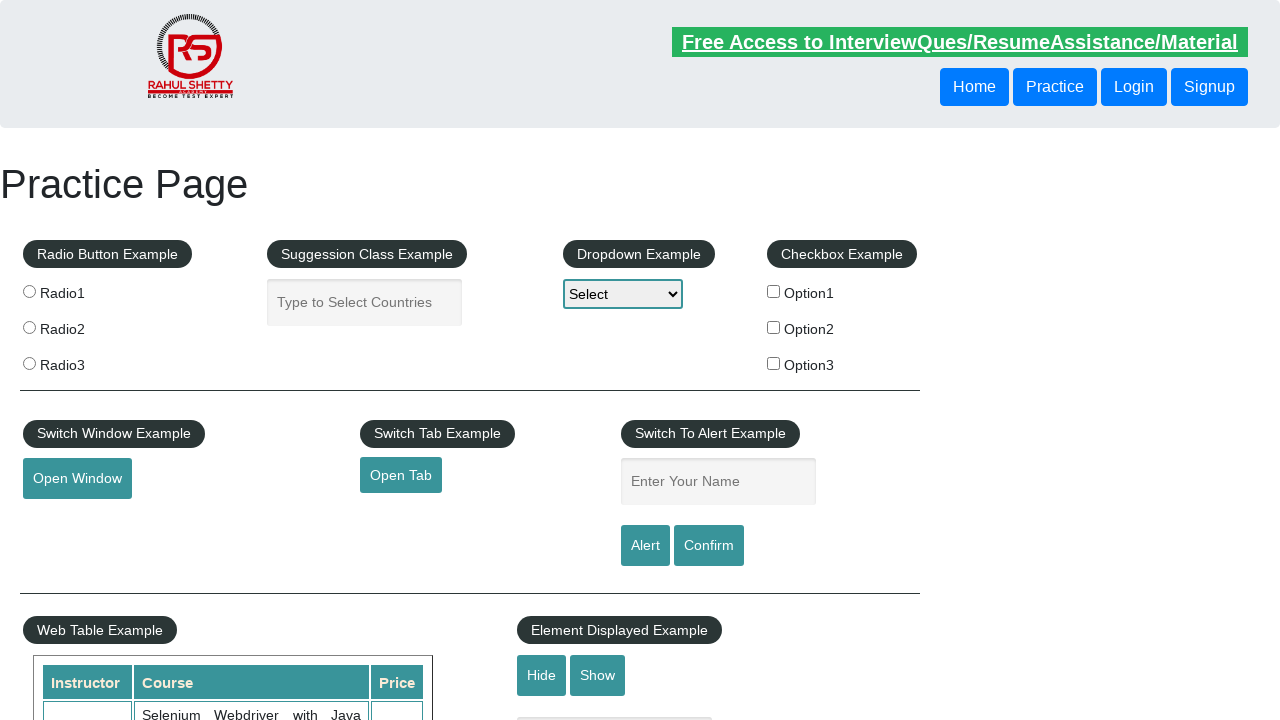

Verified footer link has valid href attribute: #
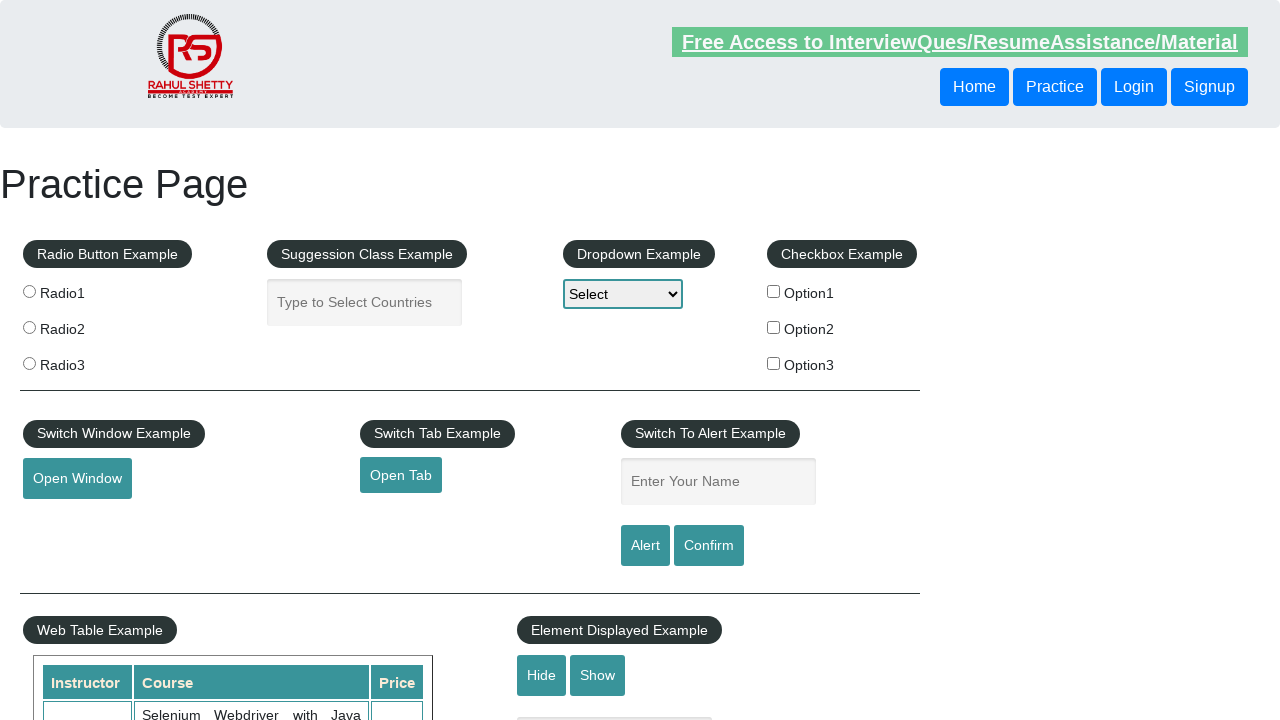

Verified footer link has valid href attribute: https://rahulshettyacademy.com/brokenlink
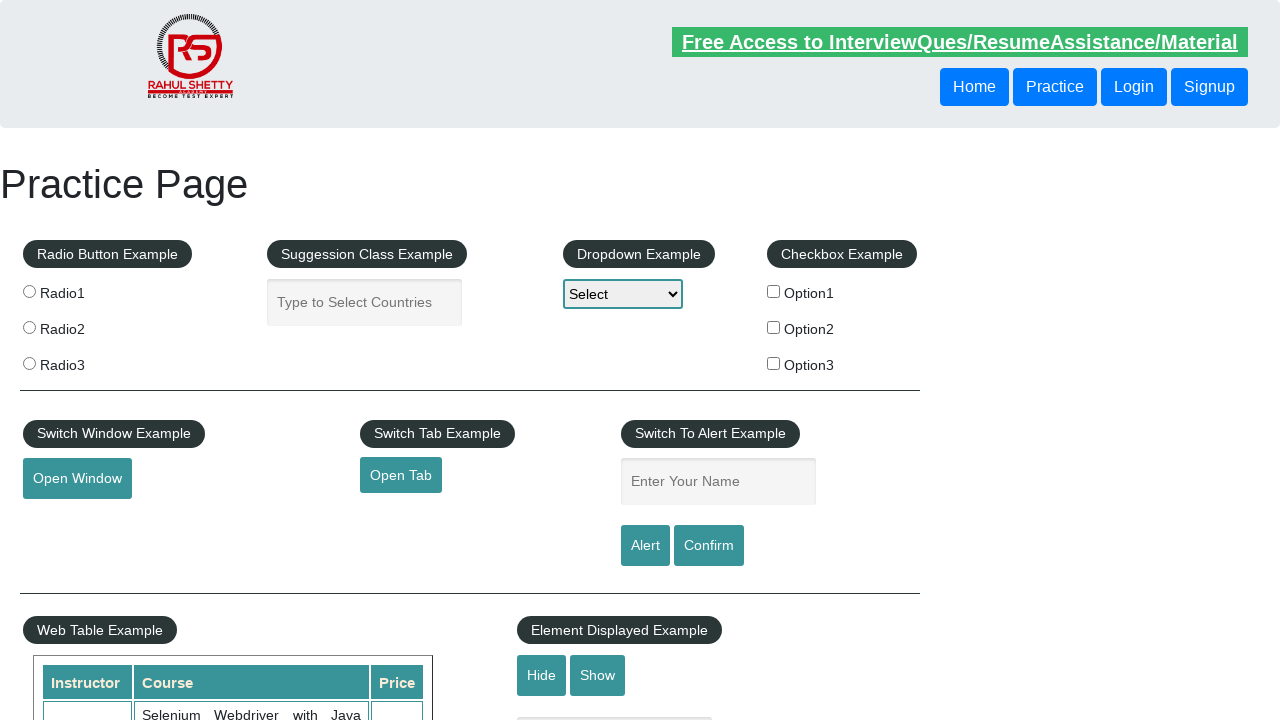

Verified footer link has valid href attribute: #
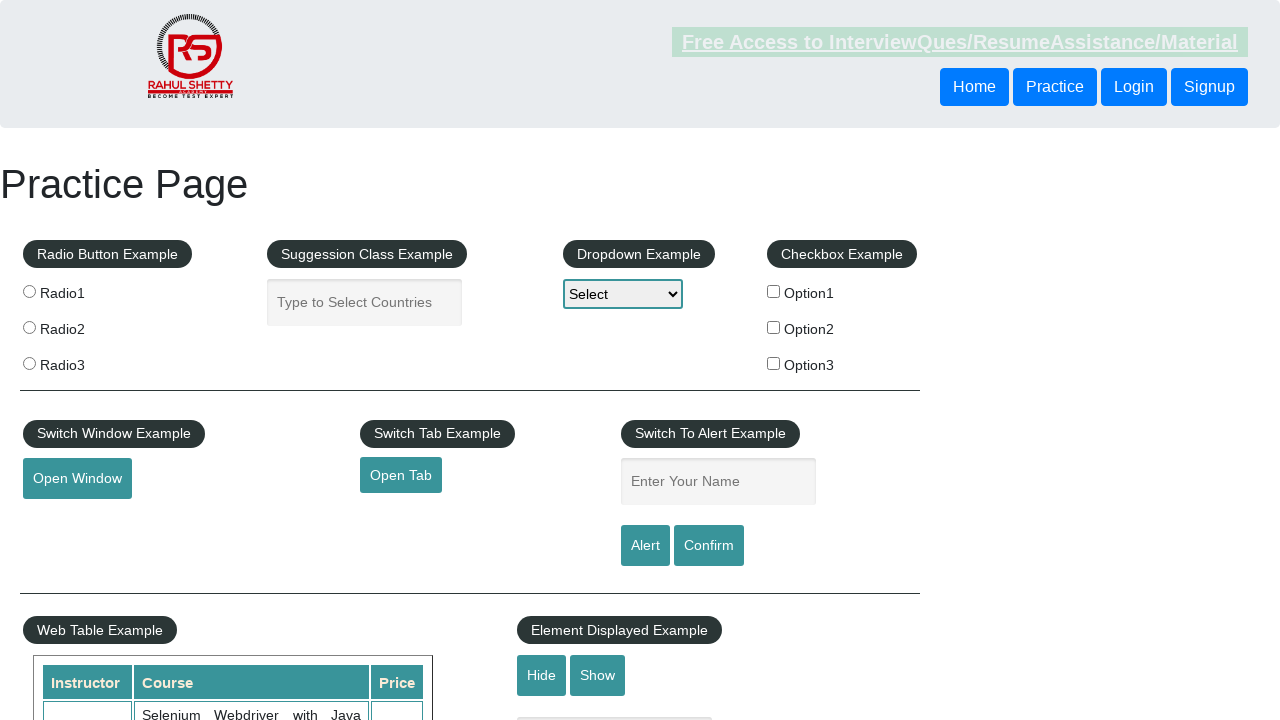

Verified footer link has valid href attribute: #
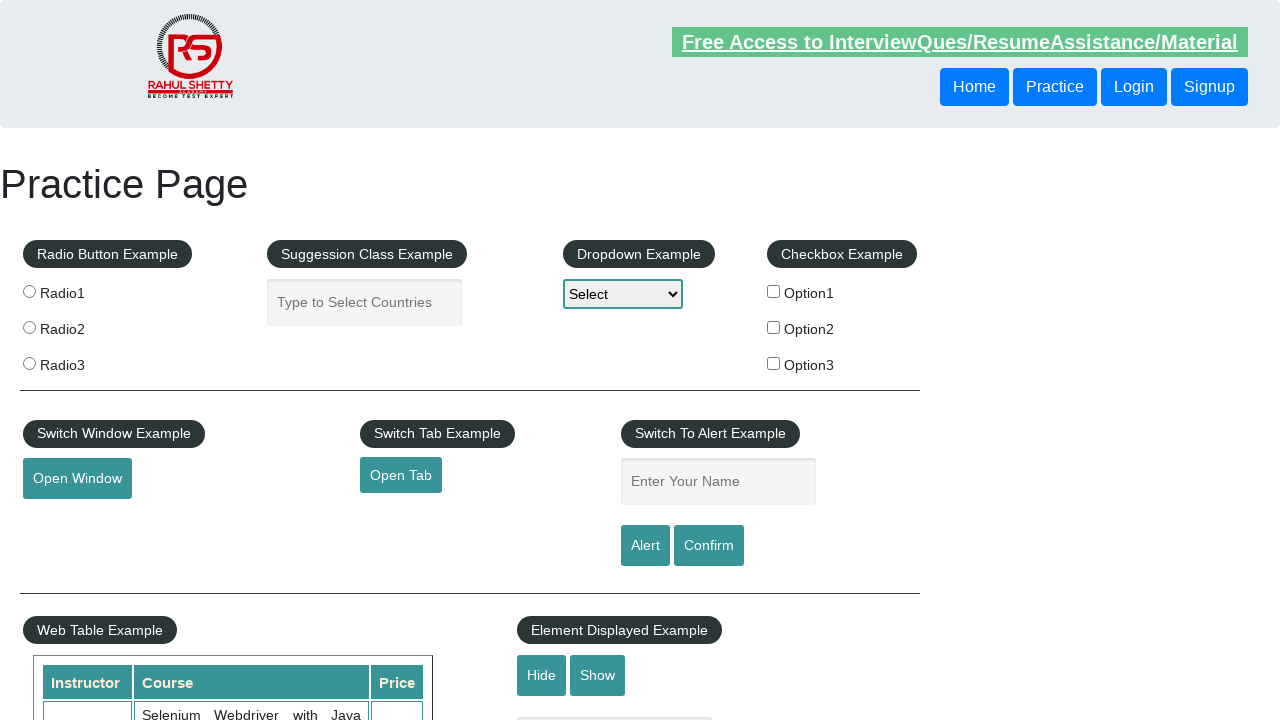

Verified footer link has valid href attribute: #
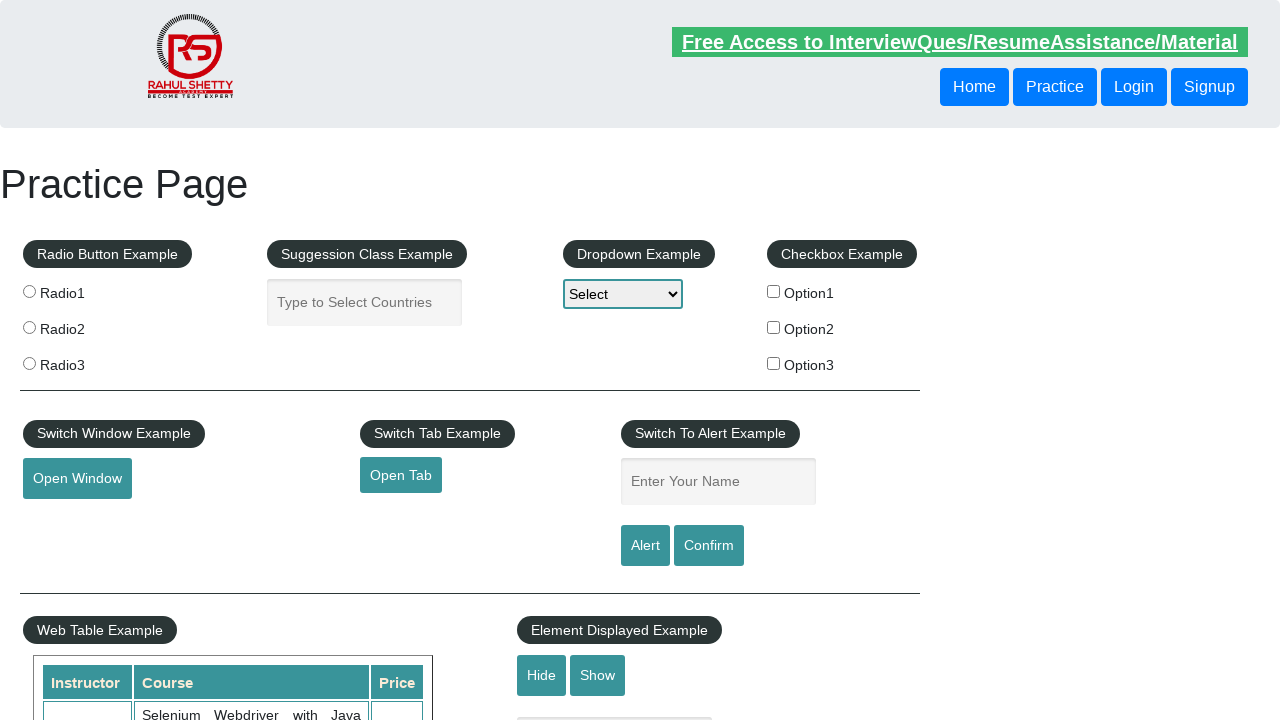

Verified footer link has valid href attribute: #
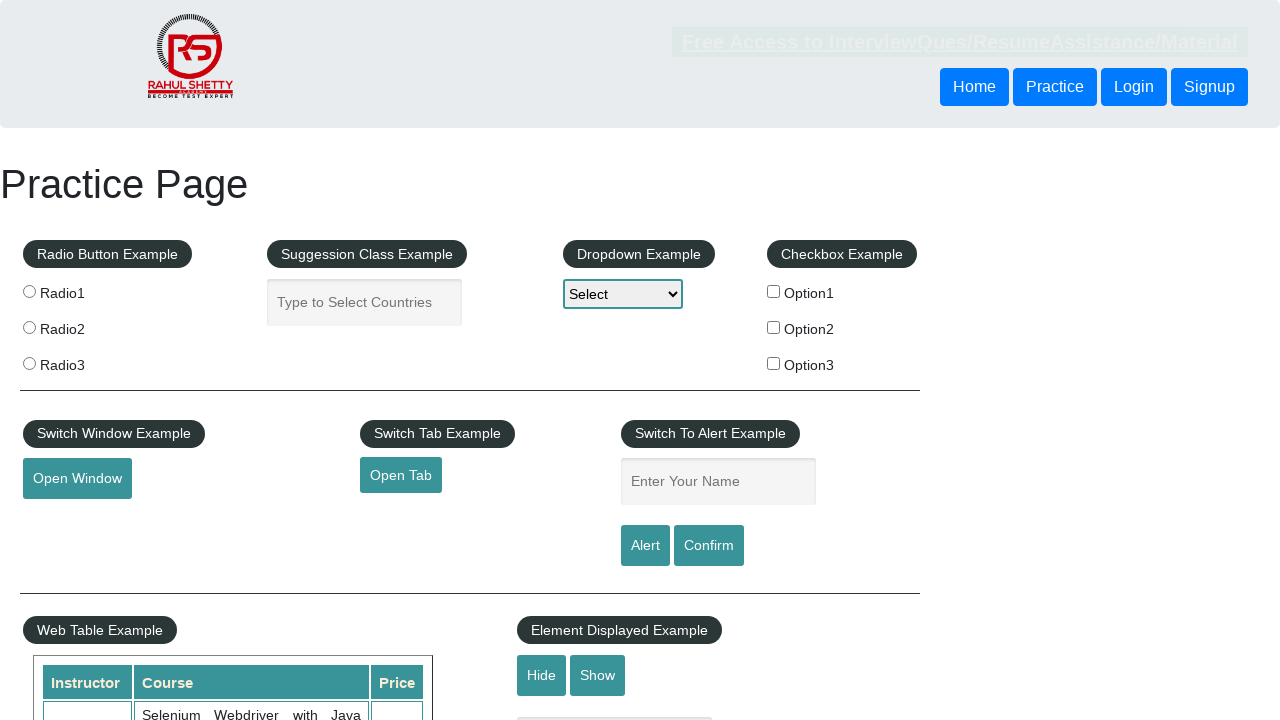

Verified footer link has valid href attribute: #
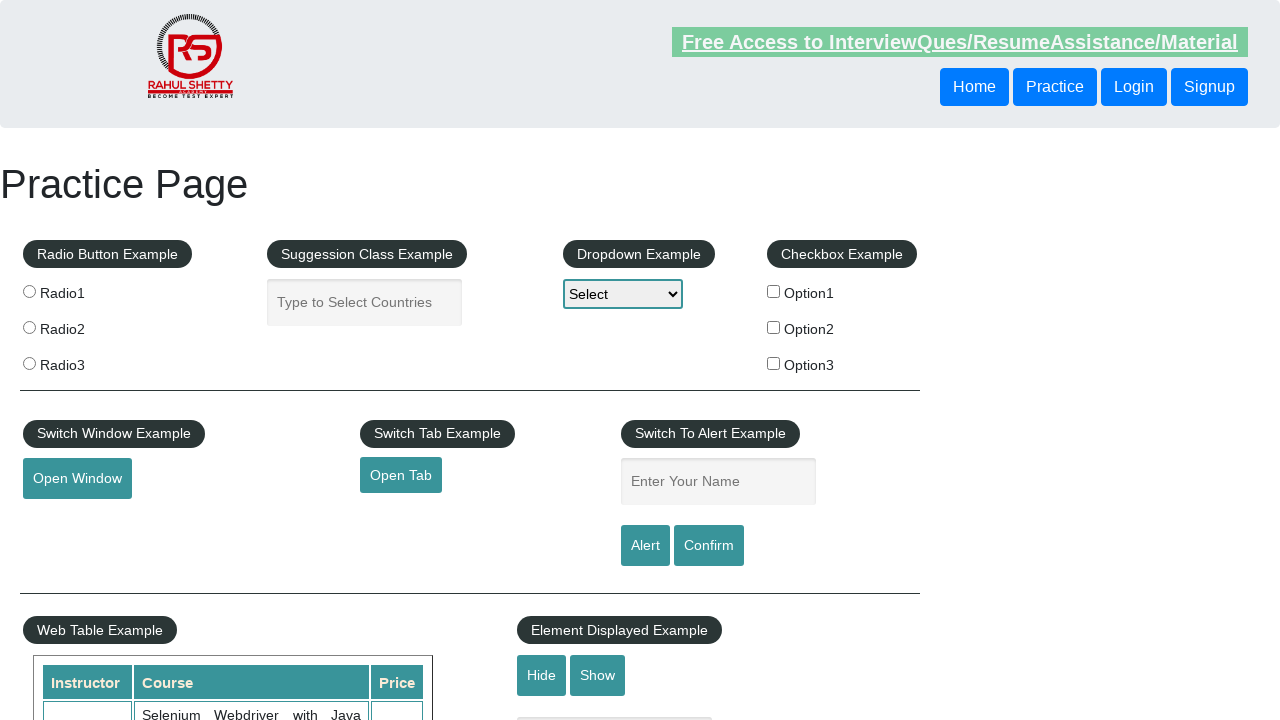

Verified footer link has valid href attribute: #
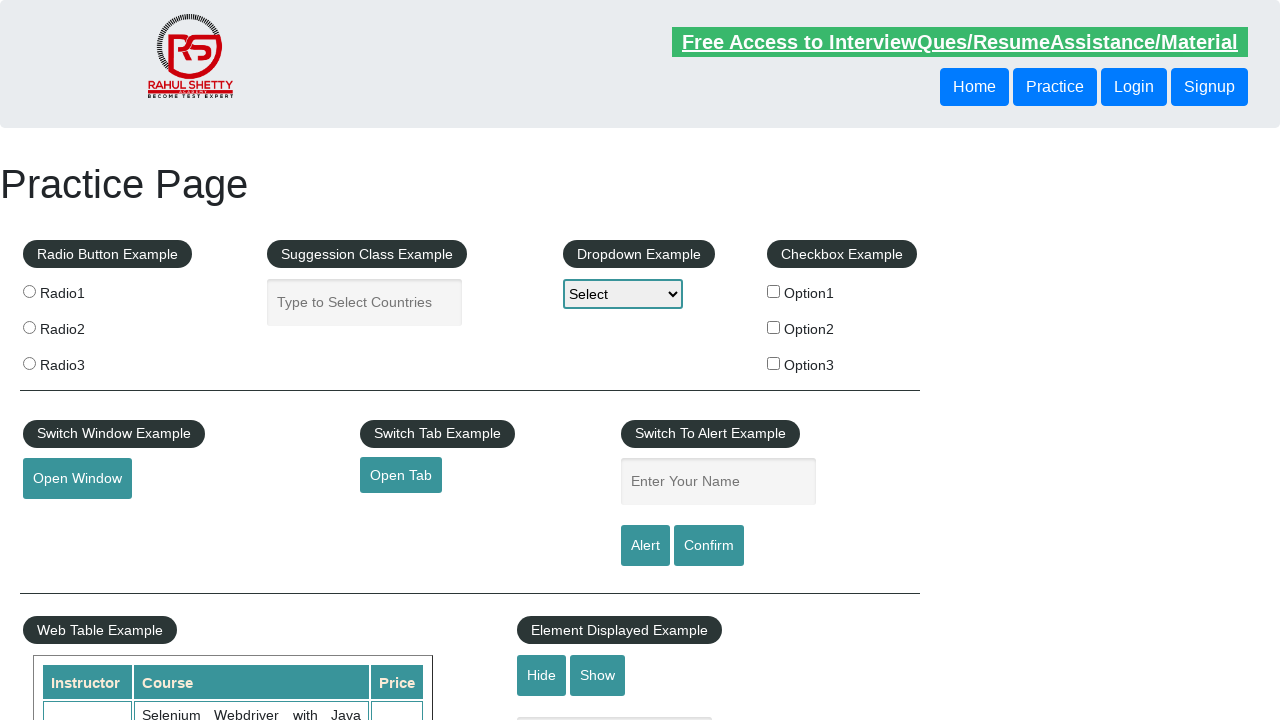

Verified footer link has valid href attribute: #
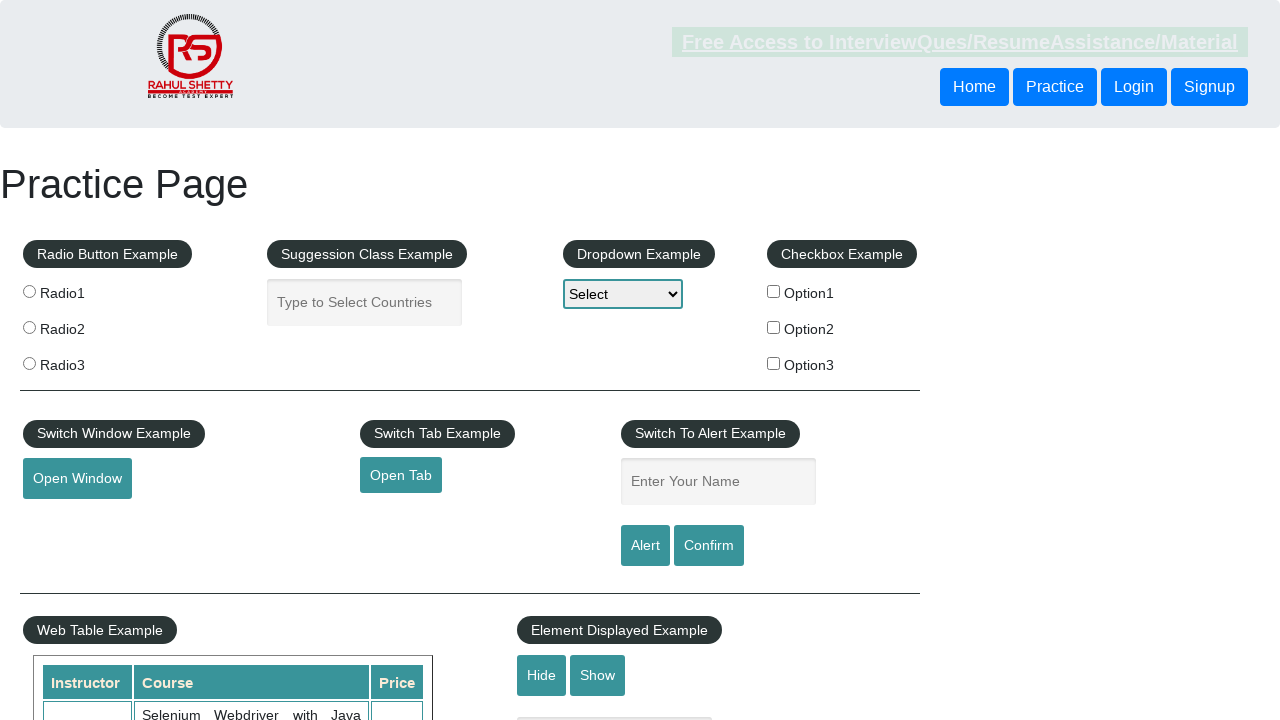

Verified footer link has valid href attribute: #
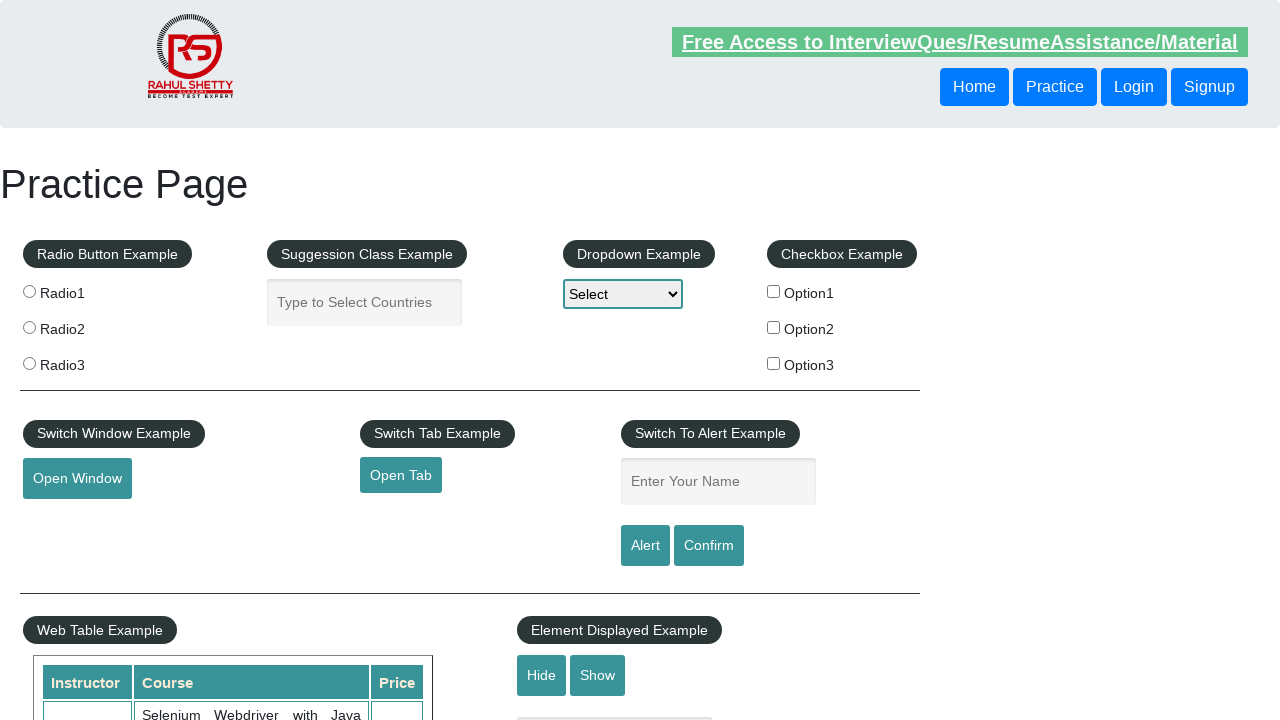

Verified footer link has valid href attribute: #
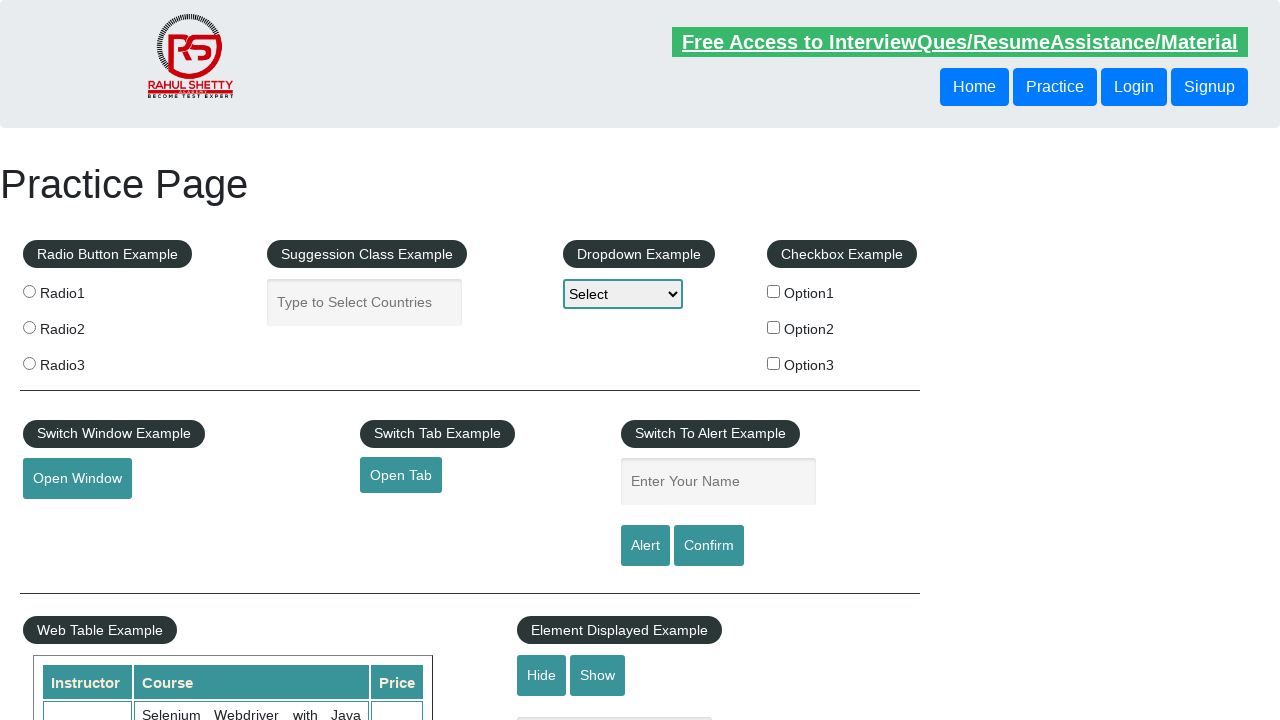

Verified footer link has valid href attribute: #
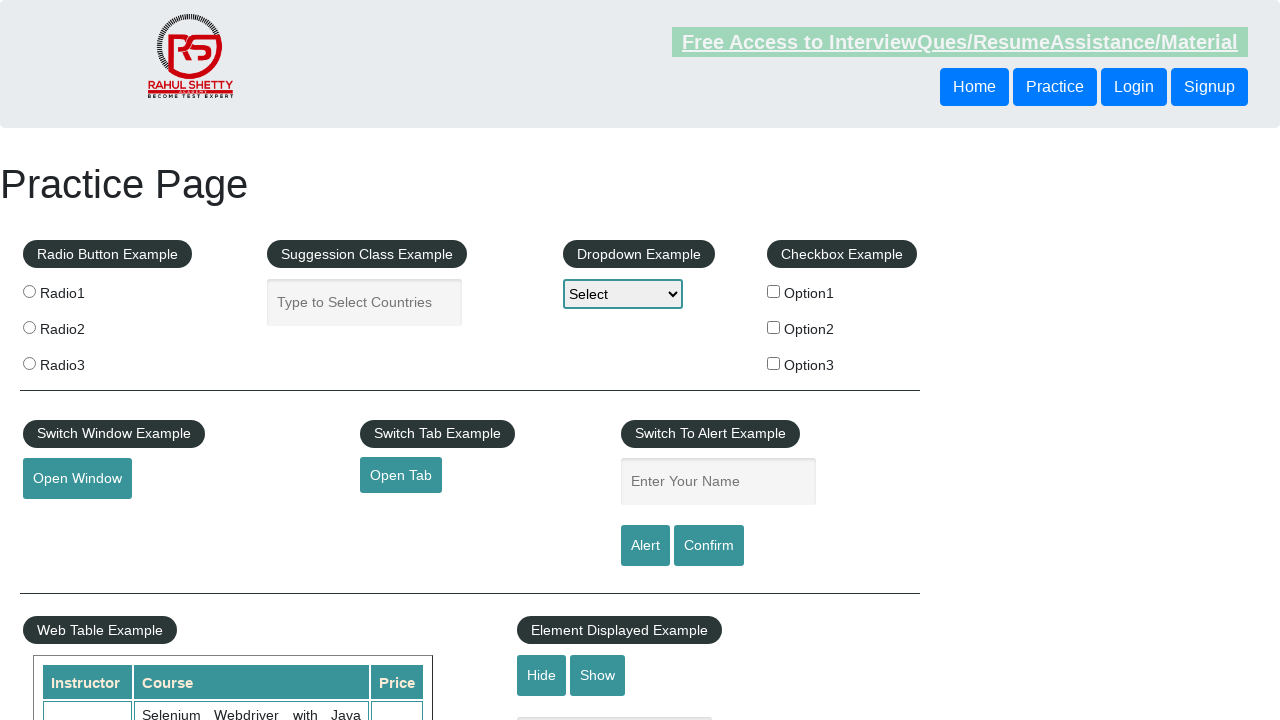

Verified footer link has valid href attribute: #
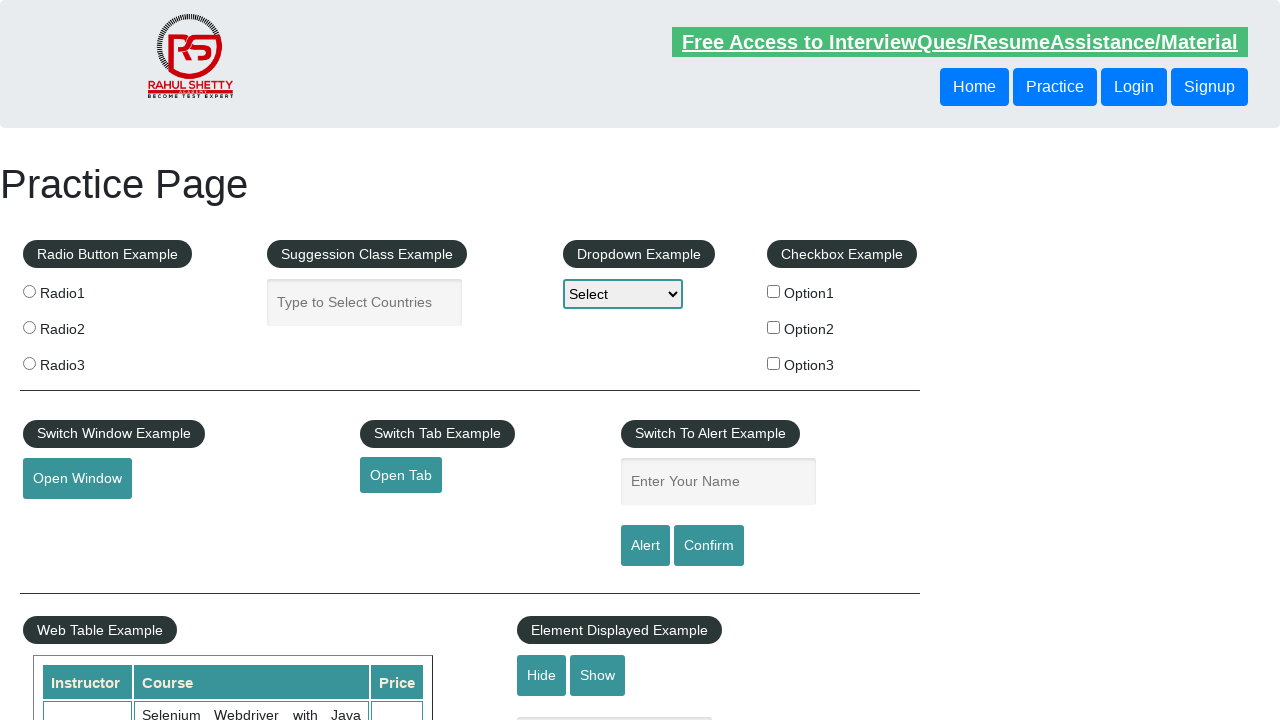

Verified footer link has valid href attribute: #
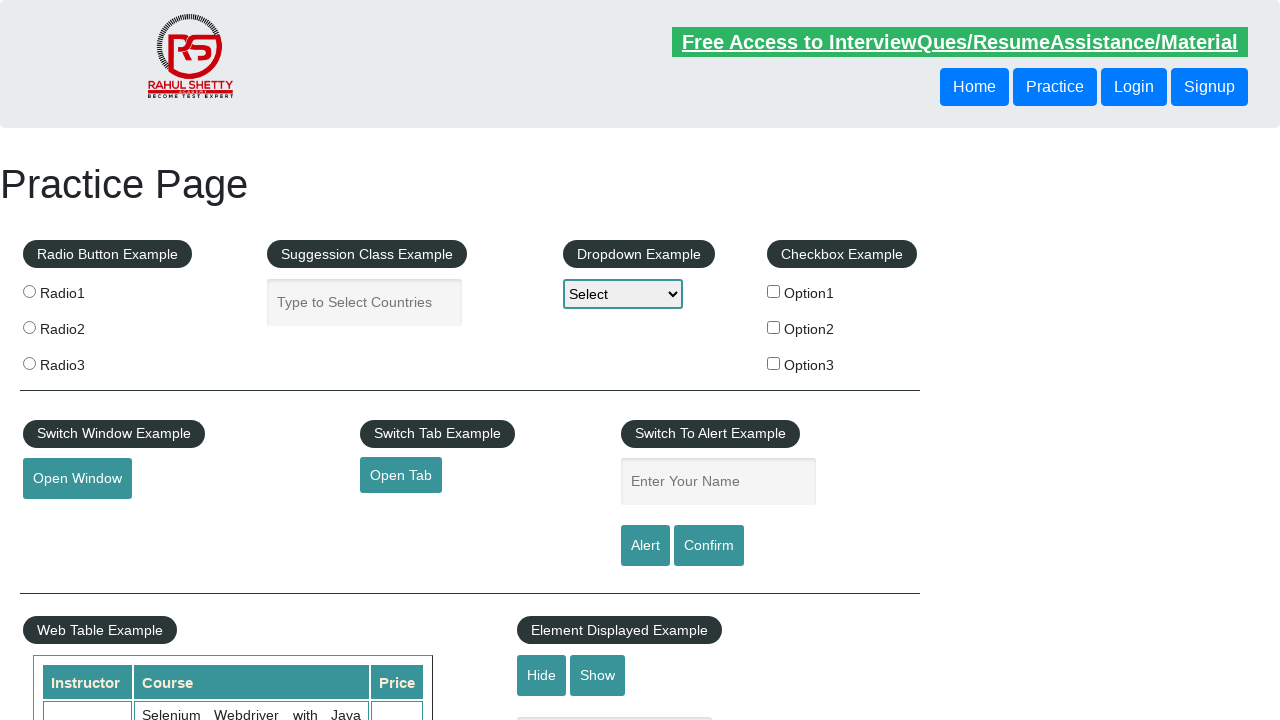

Verified footer link has valid href attribute: #
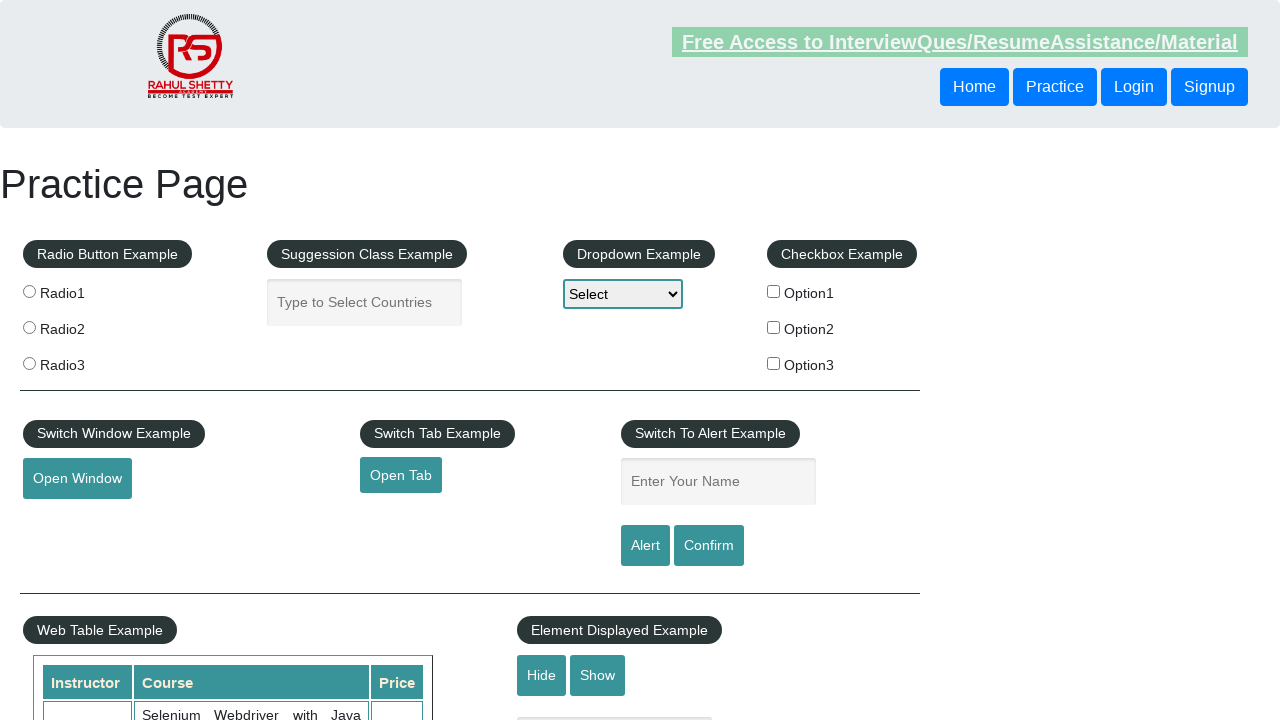

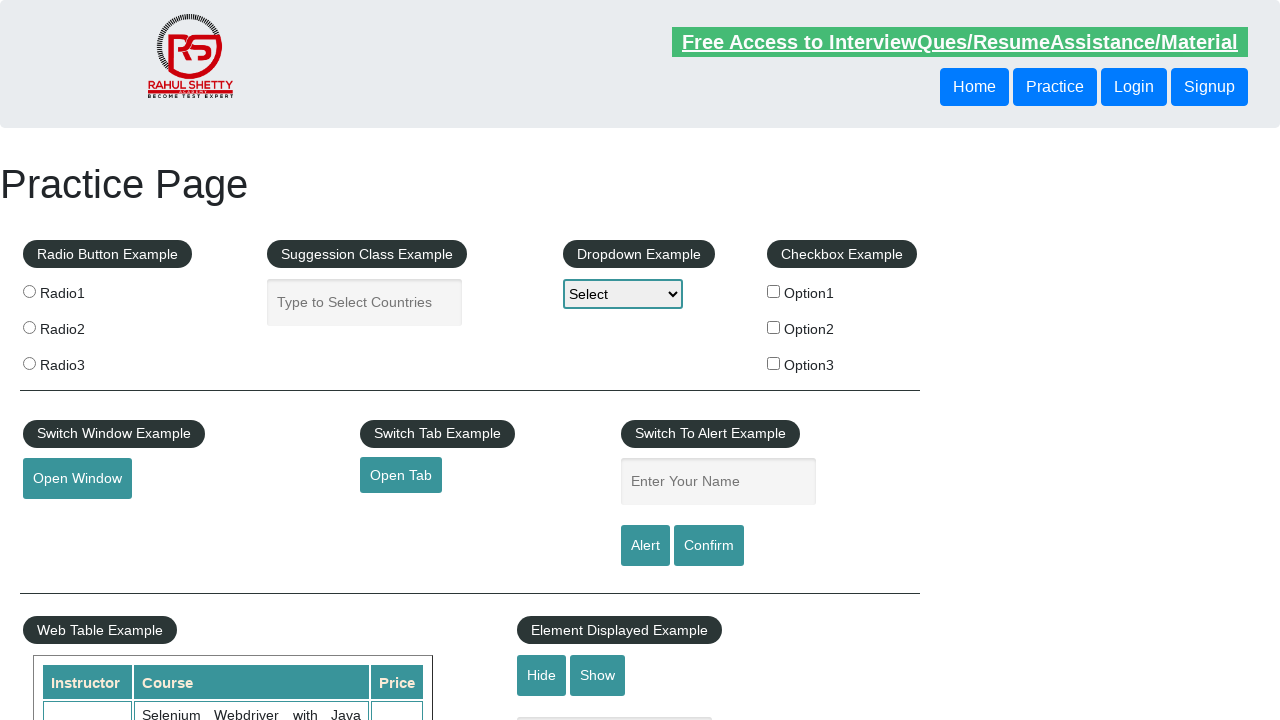